Tests that new todo items are appended to the bottom of the list and the count is displayed correctly

Starting URL: https://demo.playwright.dev/todomvc

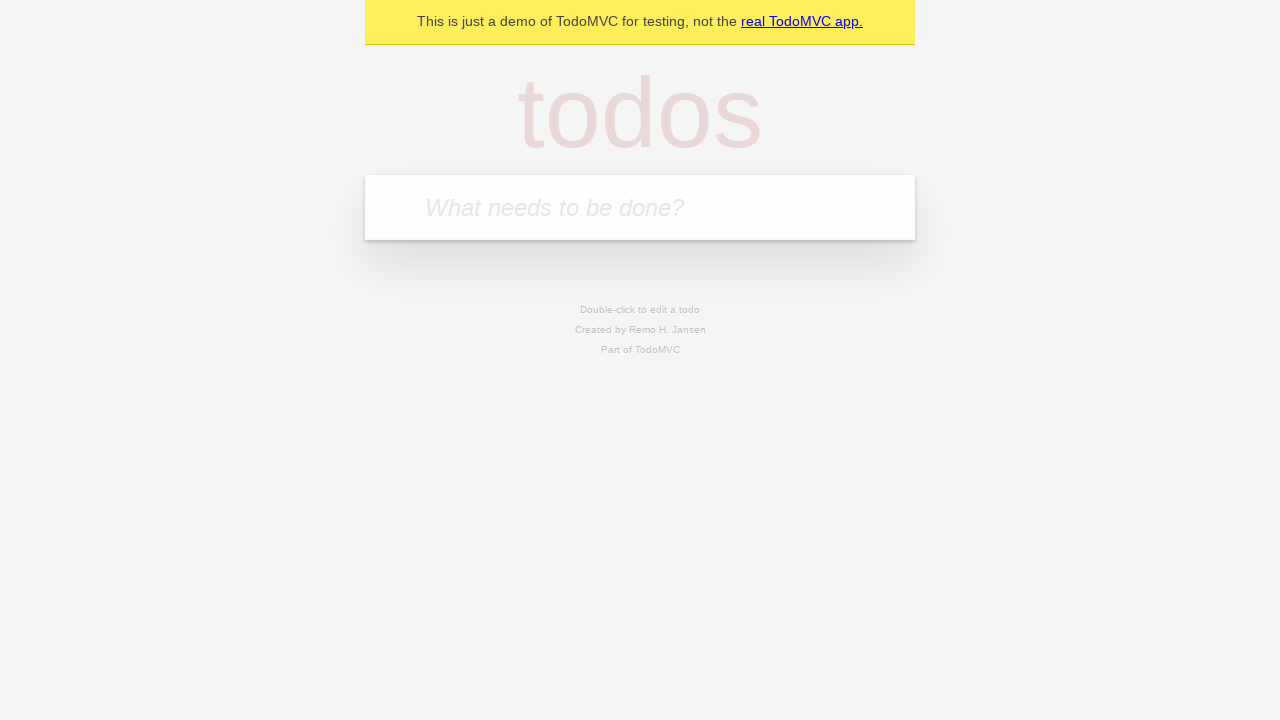

Filled input field with first todo item 'buy some cheese' on internal:attr=[placeholder="What needs to be done?"i]
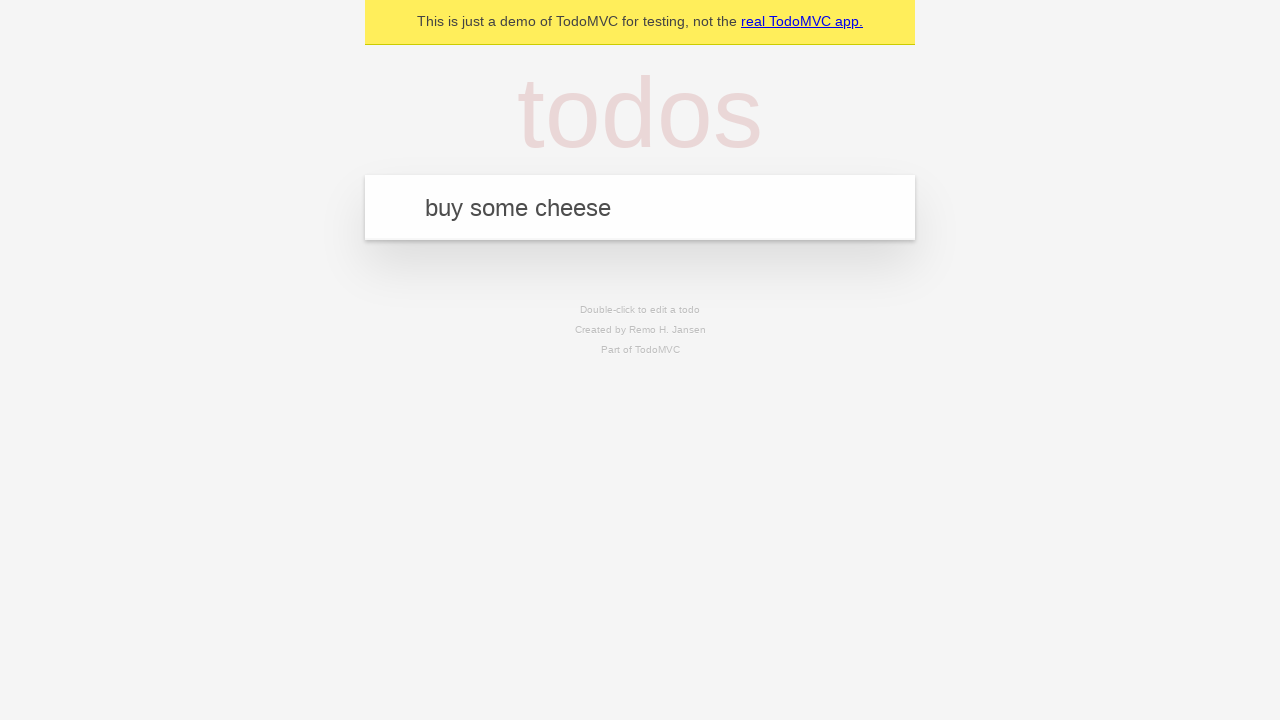

Pressed Enter to add first todo item on internal:attr=[placeholder="What needs to be done?"i]
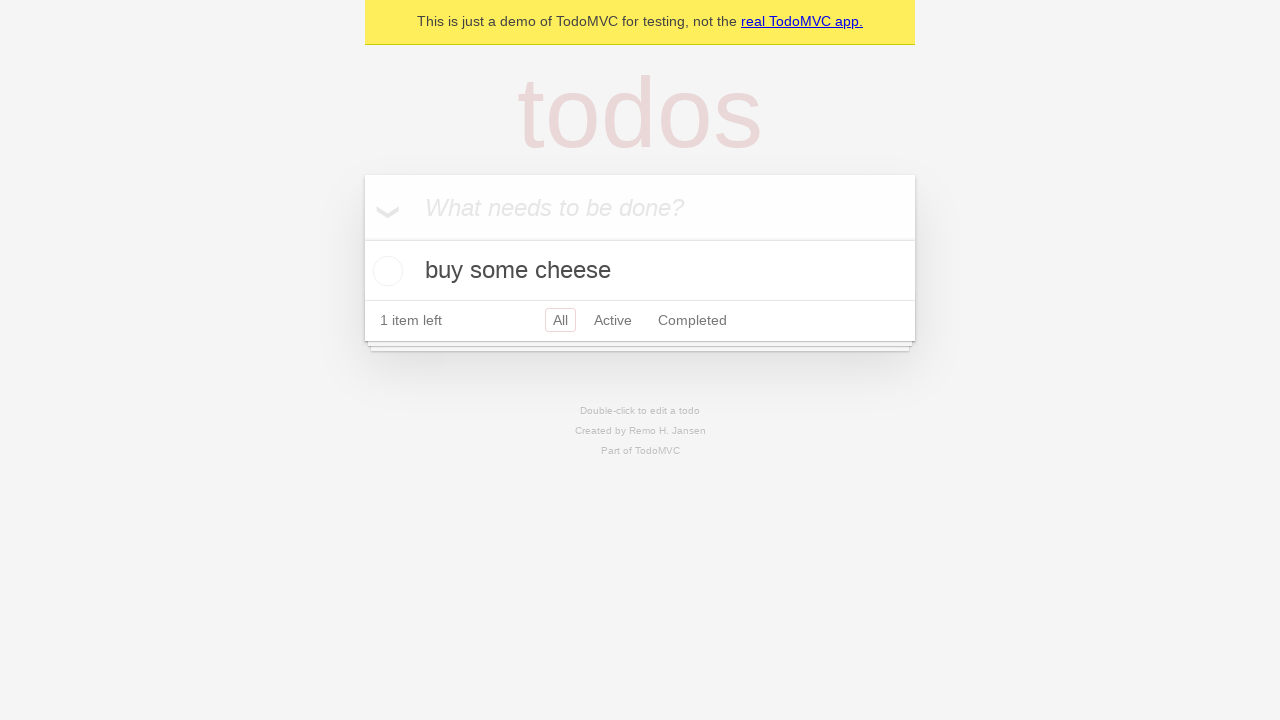

Filled input field with second todo item 'feed the cat' on internal:attr=[placeholder="What needs to be done?"i]
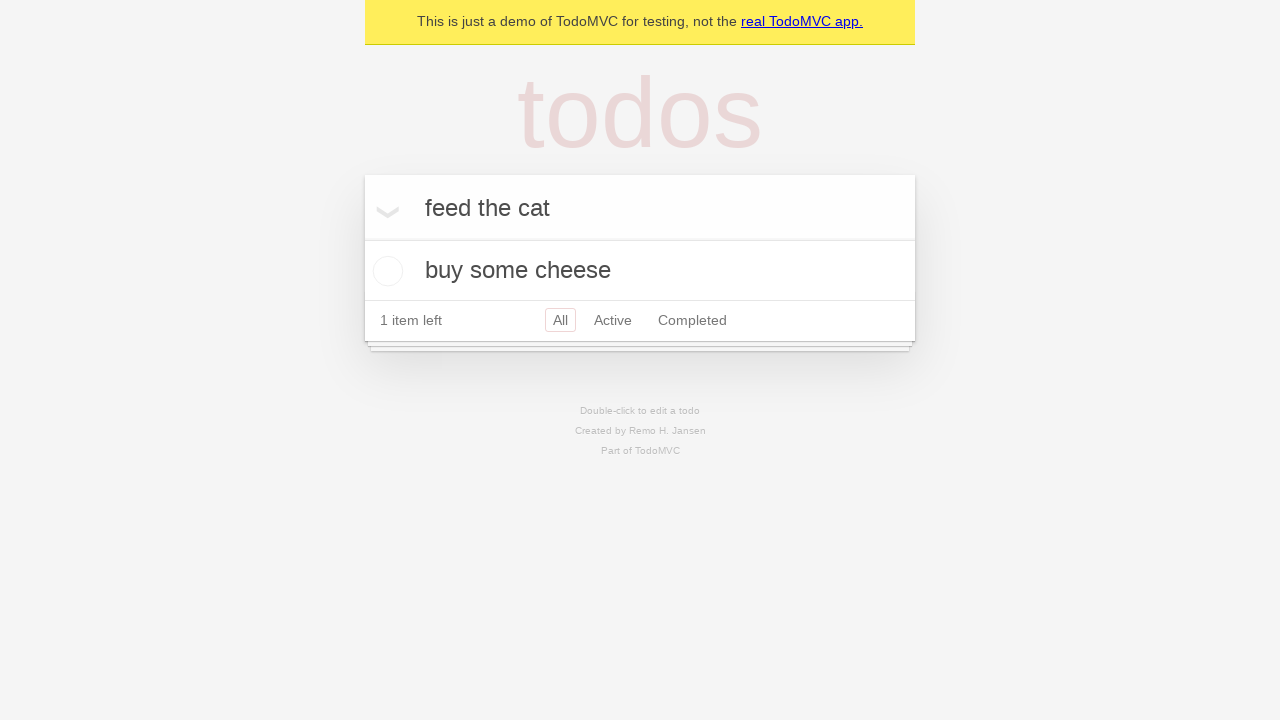

Pressed Enter to add second todo item on internal:attr=[placeholder="What needs to be done?"i]
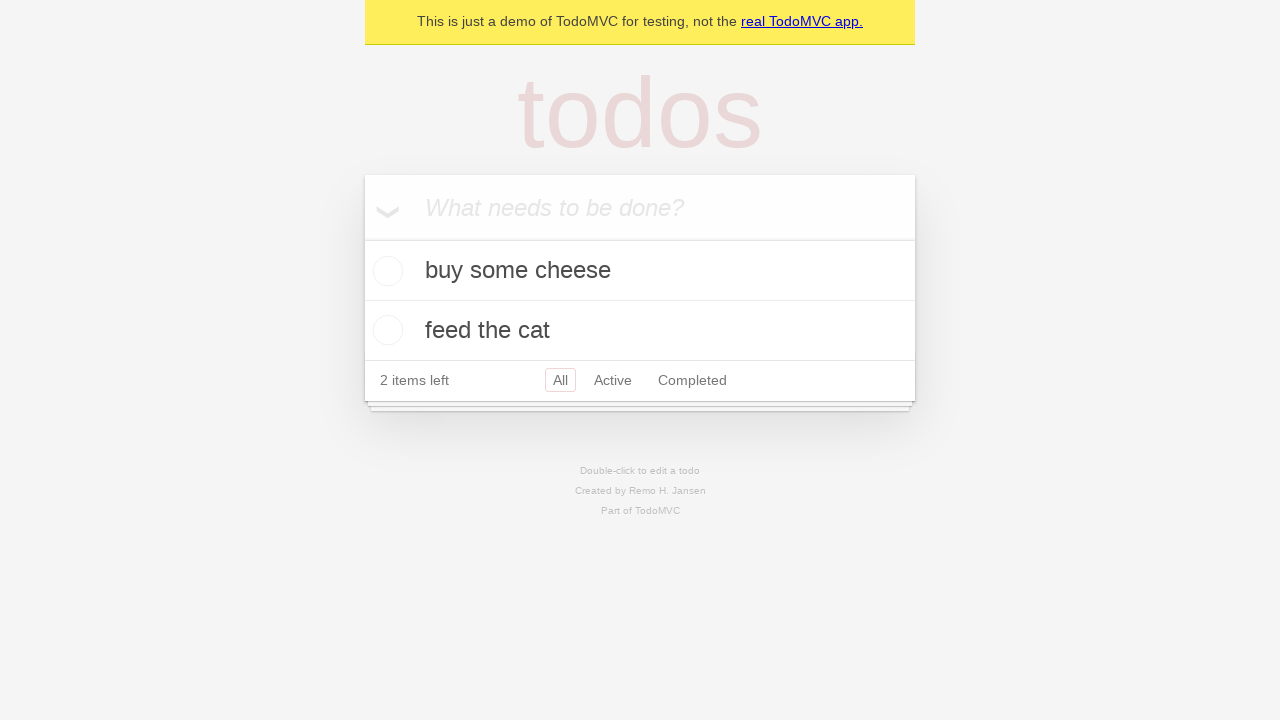

Filled input field with third todo item 'book a doctors appointment' on internal:attr=[placeholder="What needs to be done?"i]
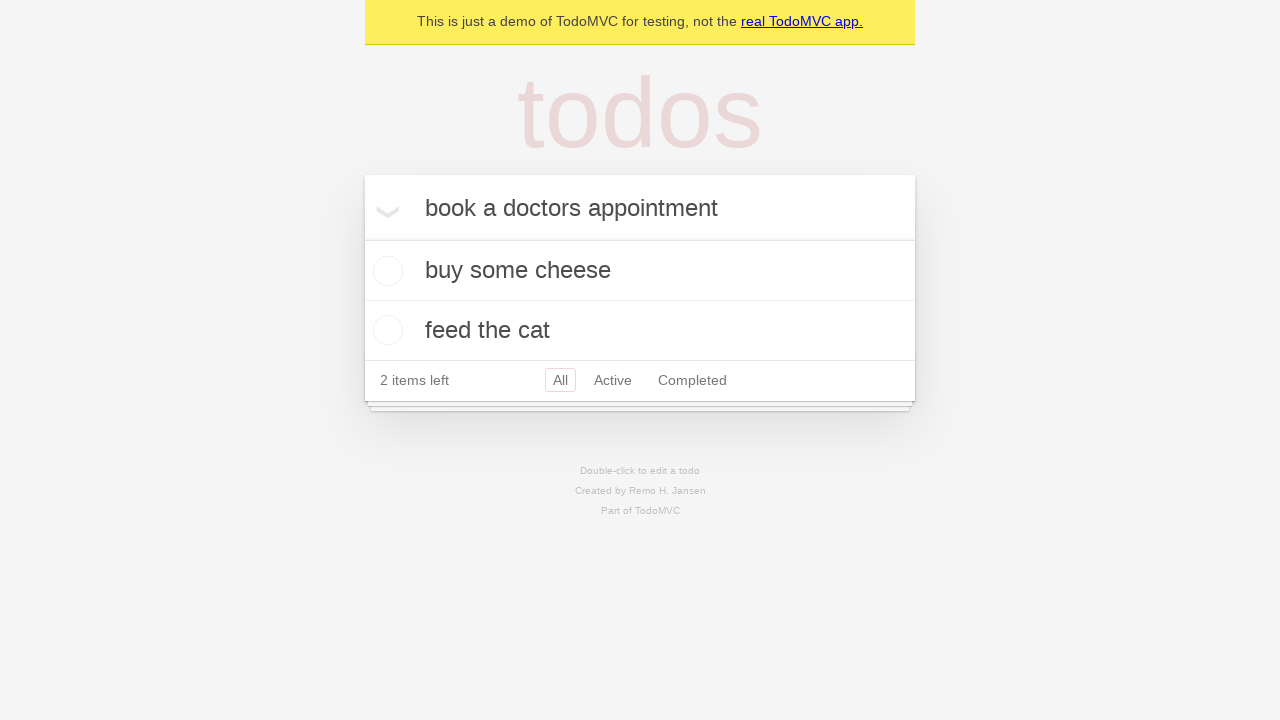

Pressed Enter to add third todo item on internal:attr=[placeholder="What needs to be done?"i]
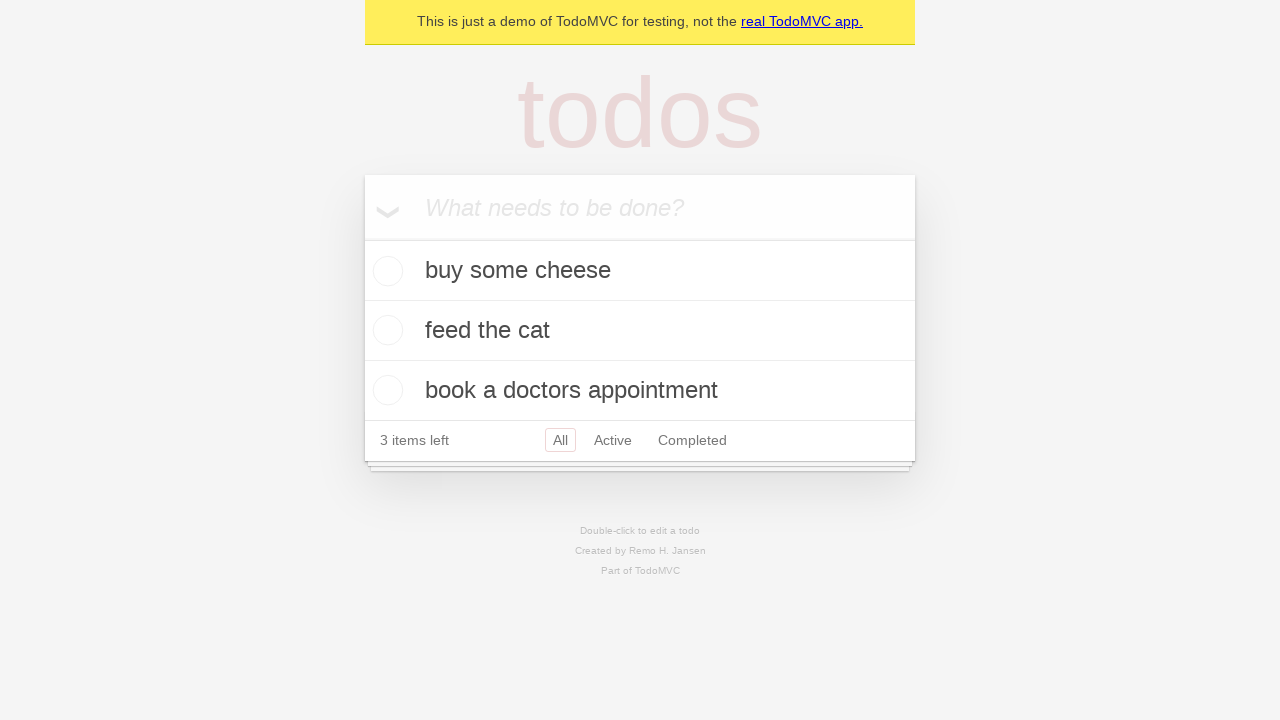

Todo count element appeared after adding all items
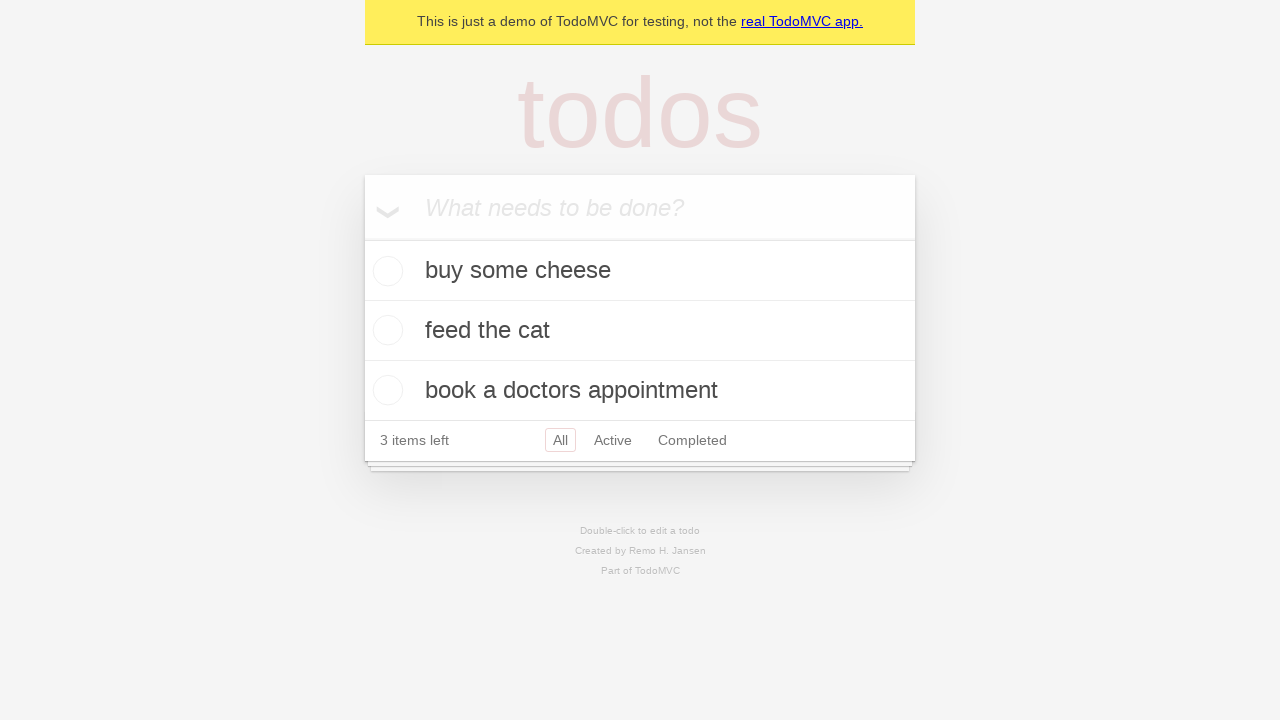

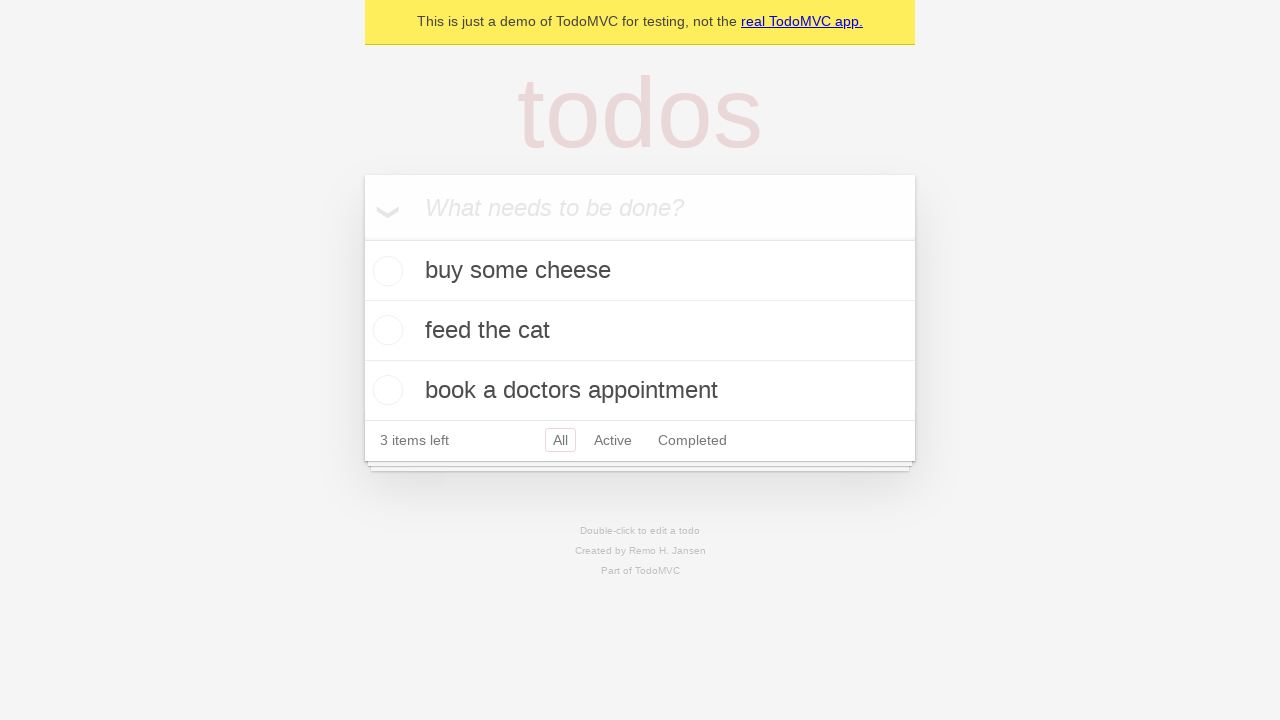